Tests autocomplete functionality by typing "ind" and navigating through suggestions using keyboard arrow keys

Starting URL: https://qaclickacademy.com/practice.php

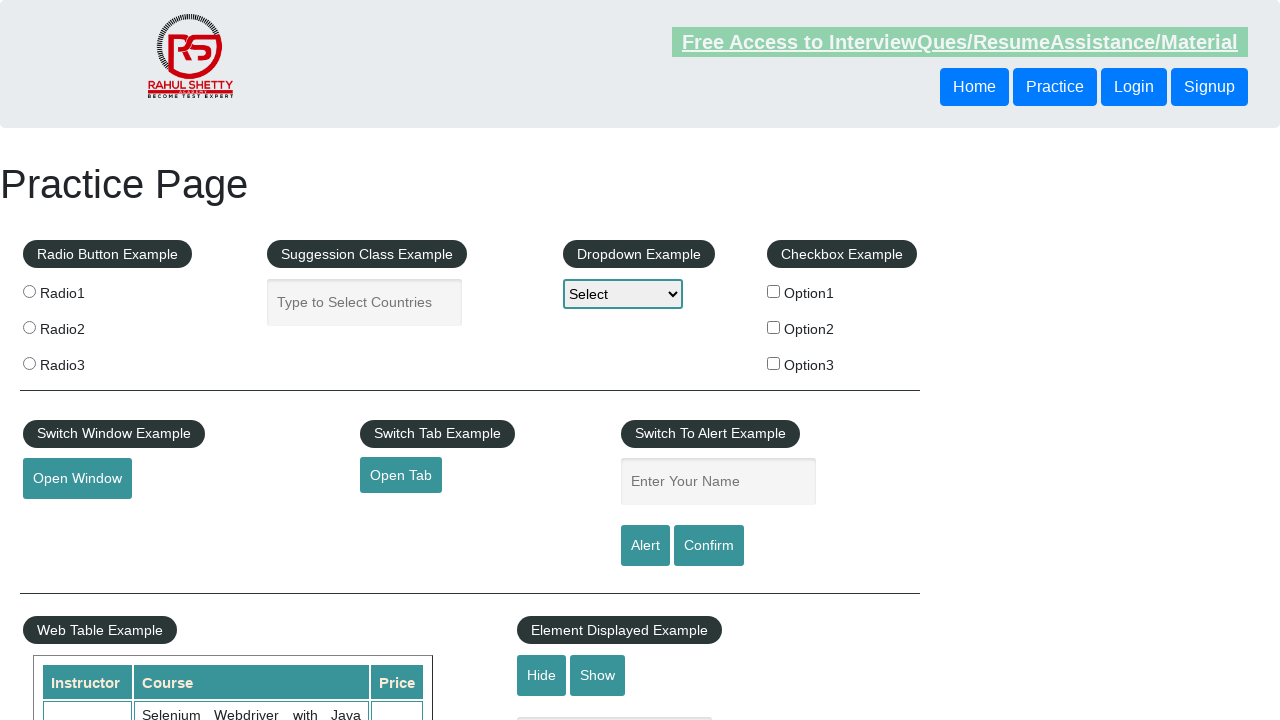

Typed 'ind' in the autocomplete field on #autocomplete
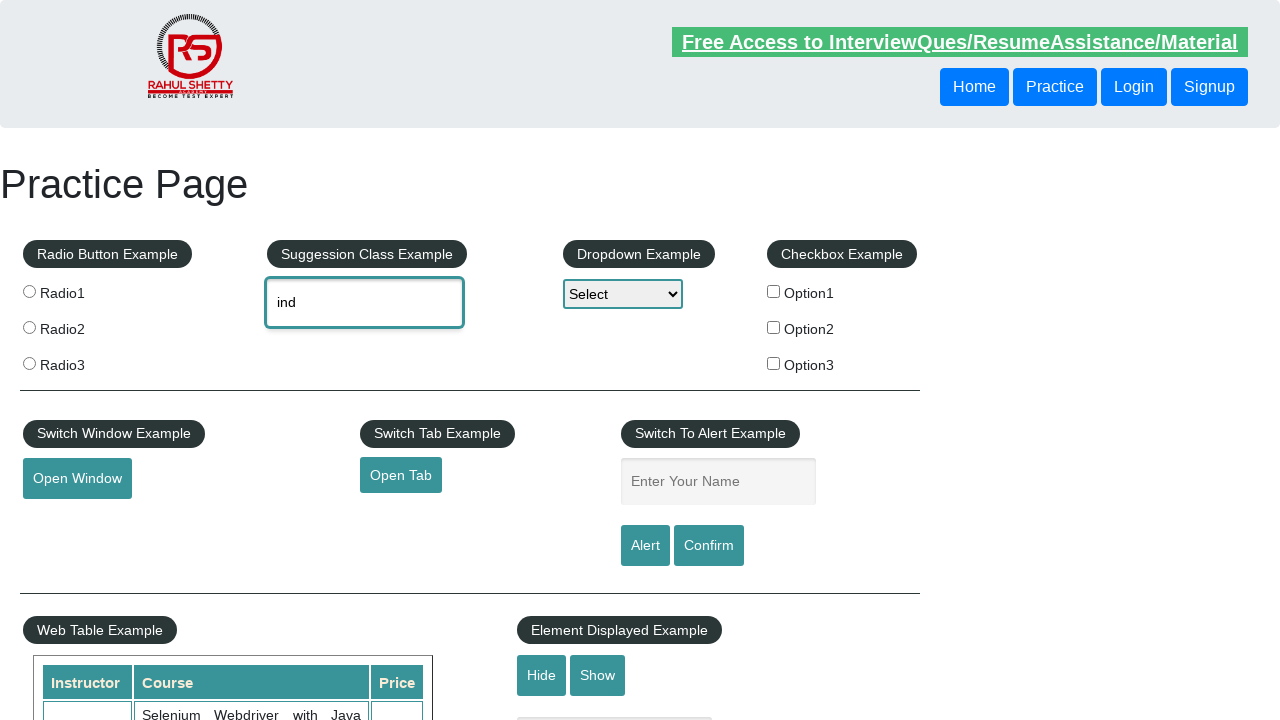

Autocomplete suggestions appeared
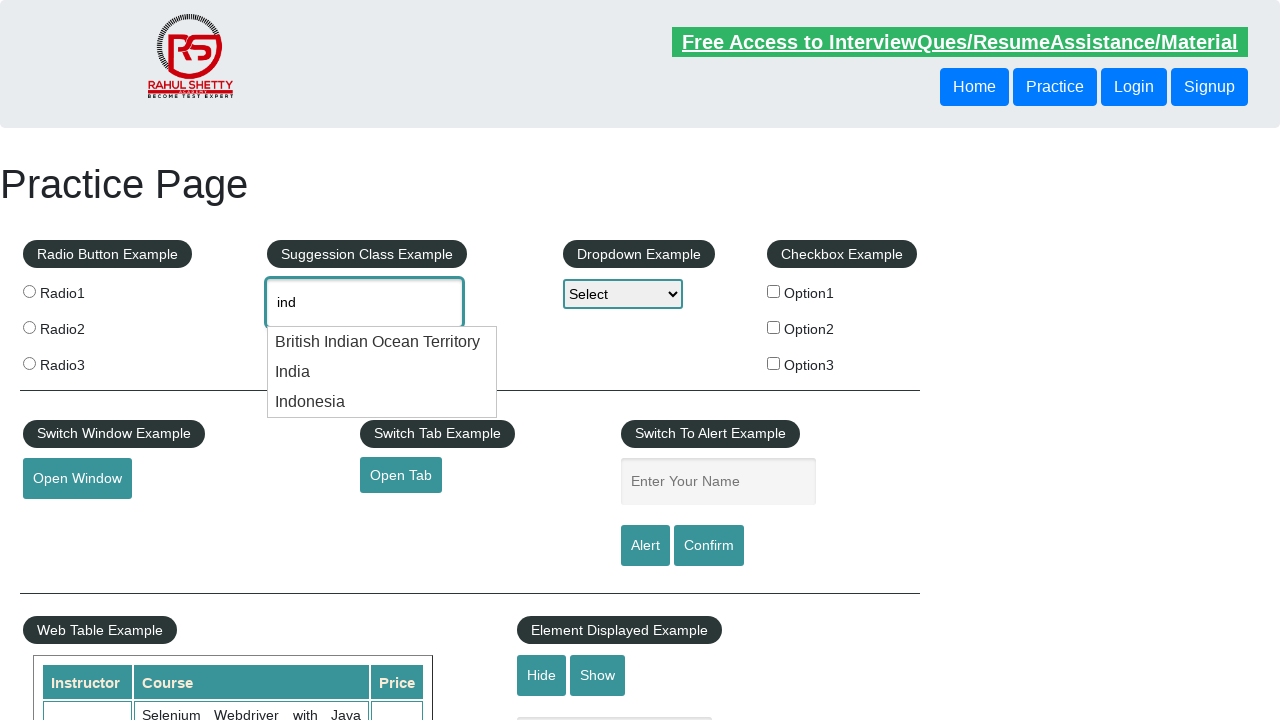

Pressed ArrowDown once to navigate to first suggestion on #autocomplete
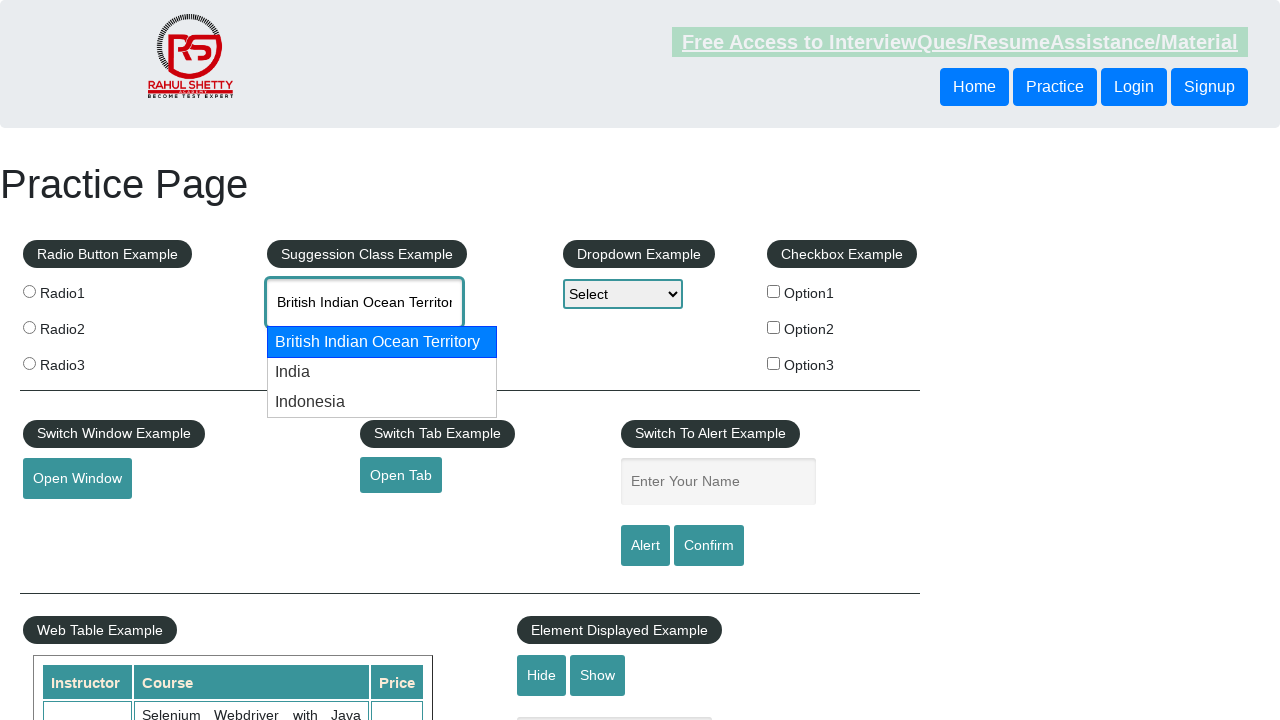

Pressed ArrowDown again to navigate to second suggestion on #autocomplete
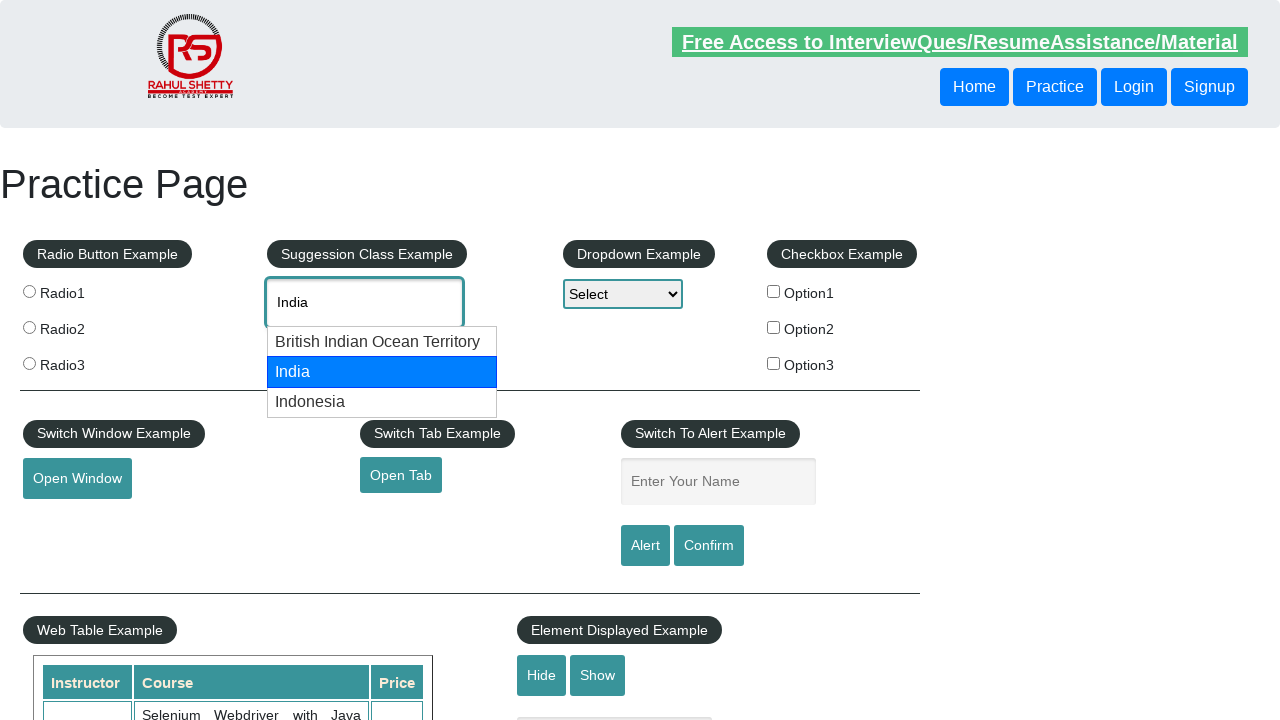

Retrieved current autocomplete value: 'India'
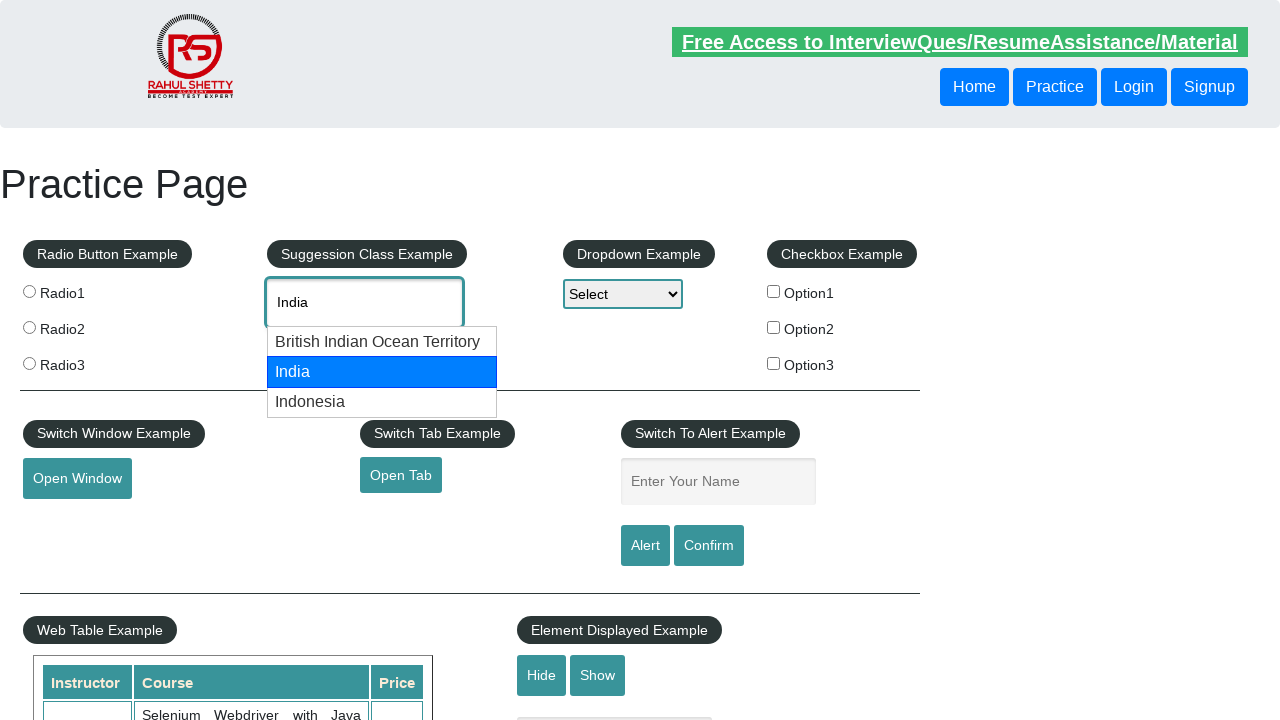

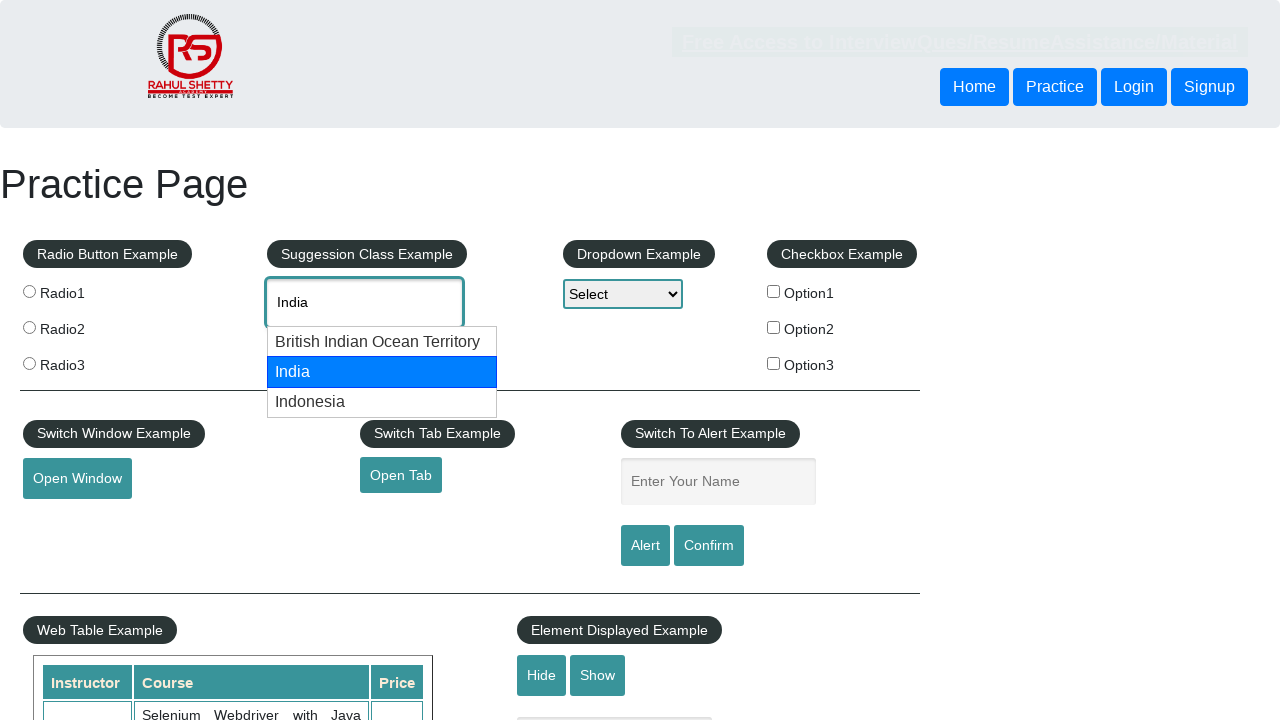